Tests multiple iframe interactions by filling forms in two different iframes on a demo application

Starting URL: https://demoapps.qspiders.com/

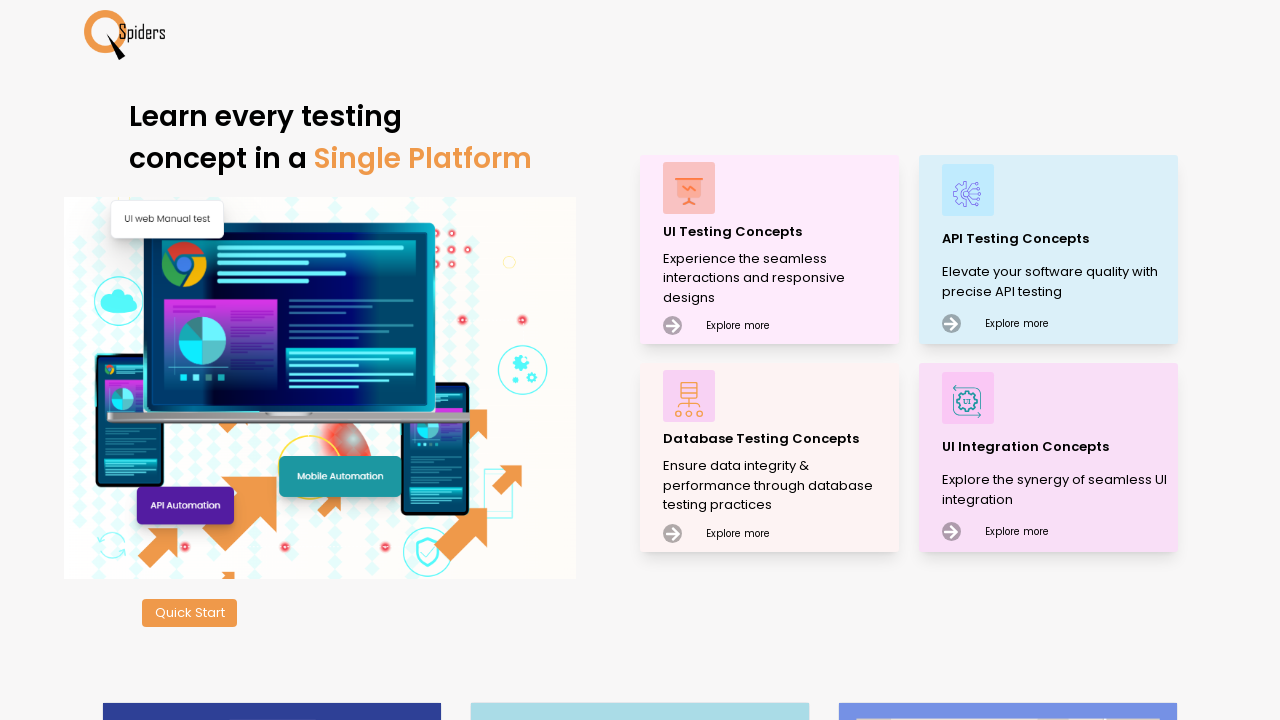

Clicked Quick Start button at (190, 613) on xpath=//button[text()='Quick Start']
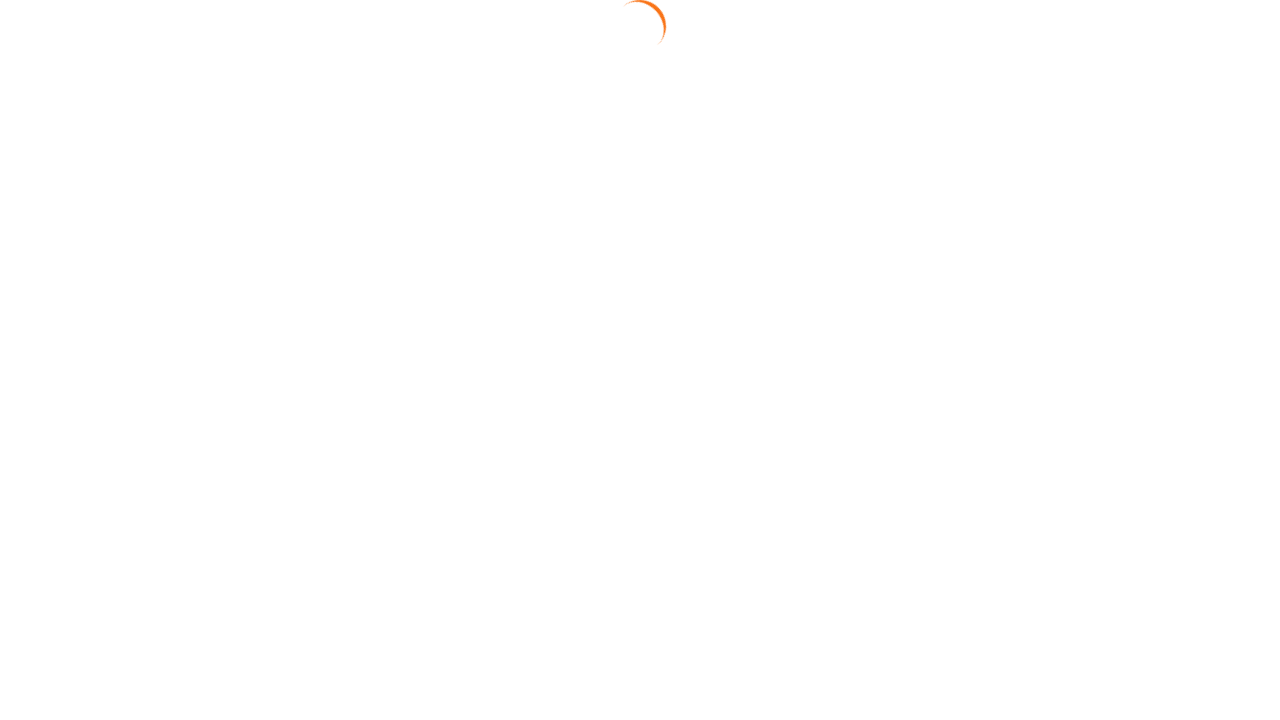

Navigated to Frames section at (42, 637) on xpath=//section[text()='Frames']
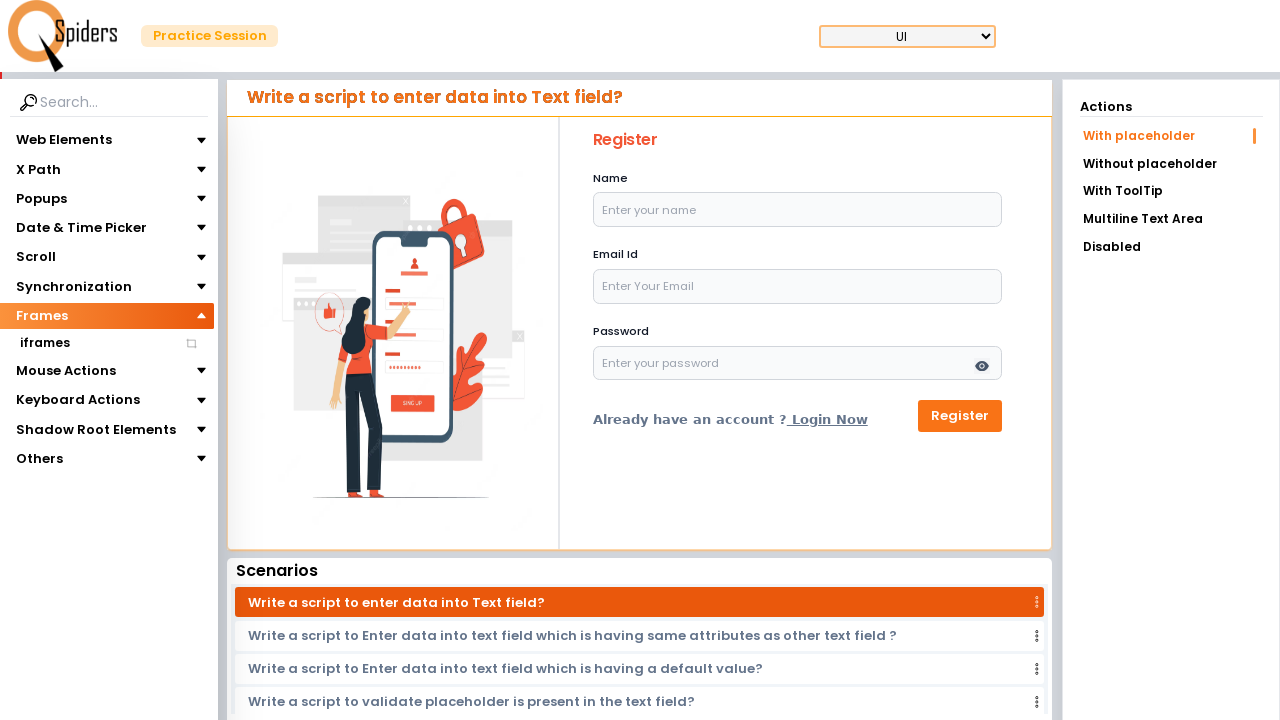

Navigated to iframes subsection at (44, 343) on xpath=//section[text()='iframes']
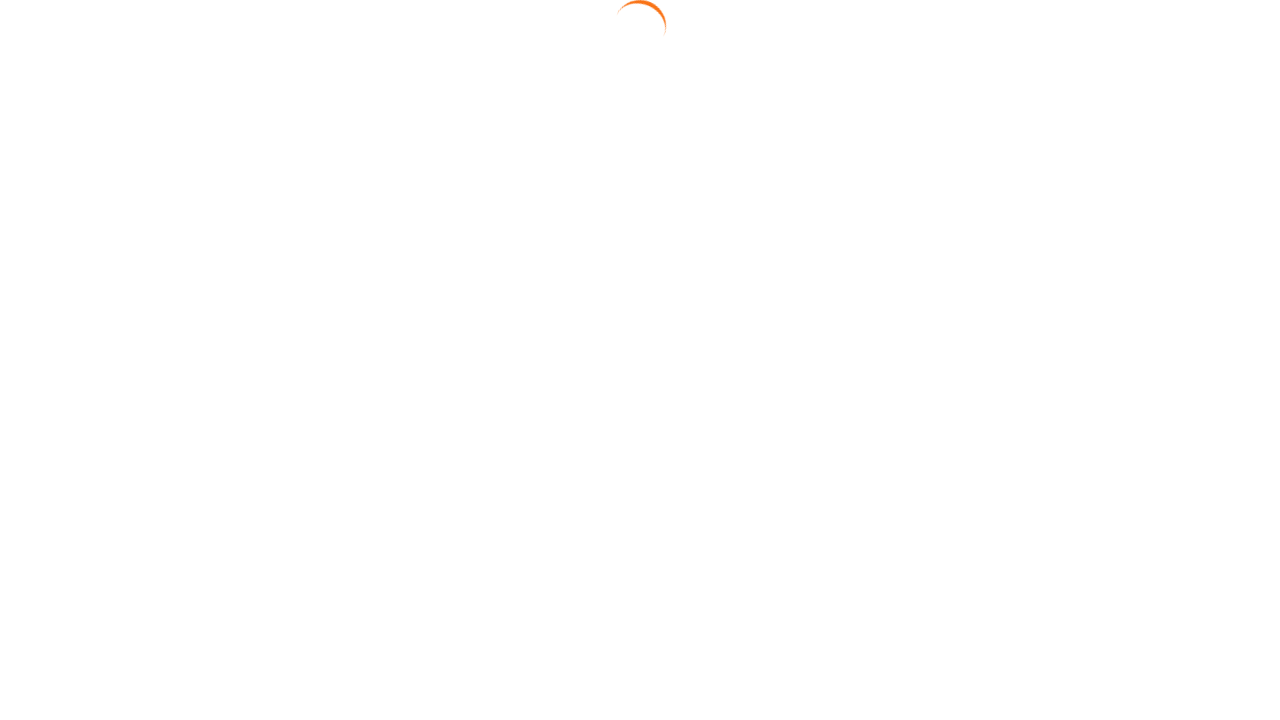

Clicked on Multiple iframe option at (1171, 193) on xpath=//a[text()='Multiple iframe']
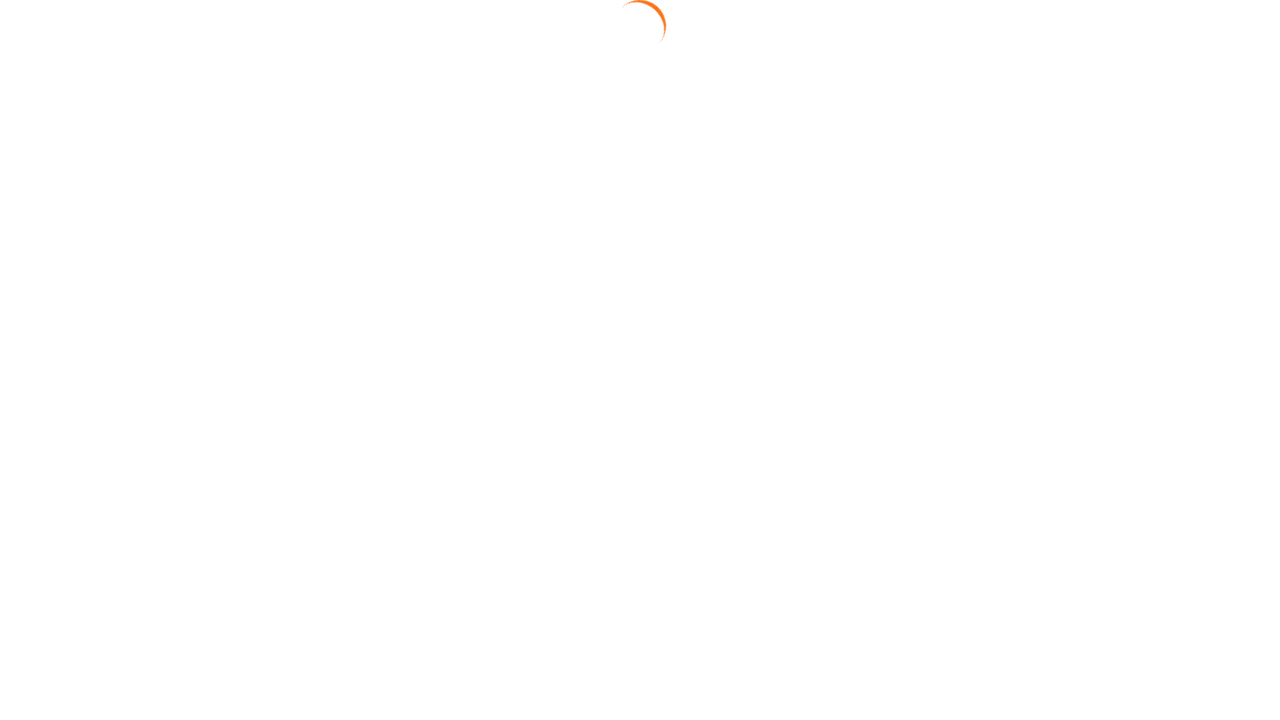

Located first iframe
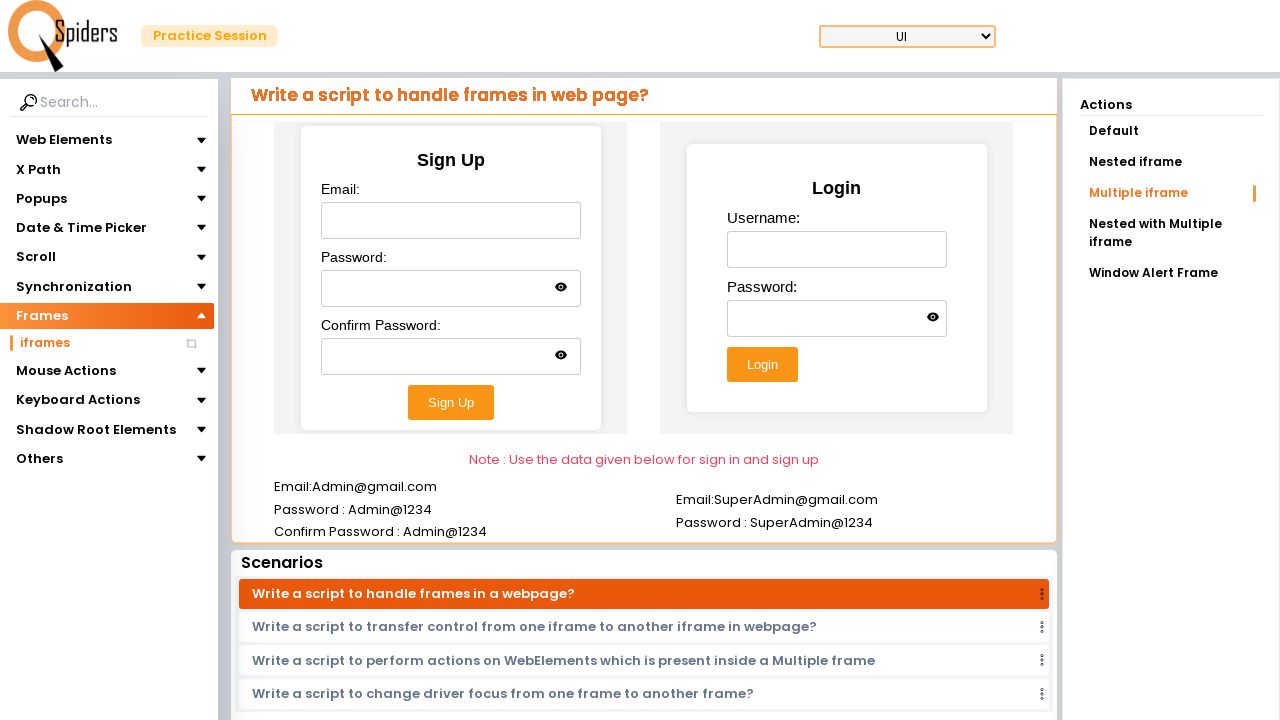

Filled email field in first iframe with 'Admin@gmail.com' on xpath=//iframe[@class='w-full h-96'] >> nth=0 >> internal:control=enter-frame >>
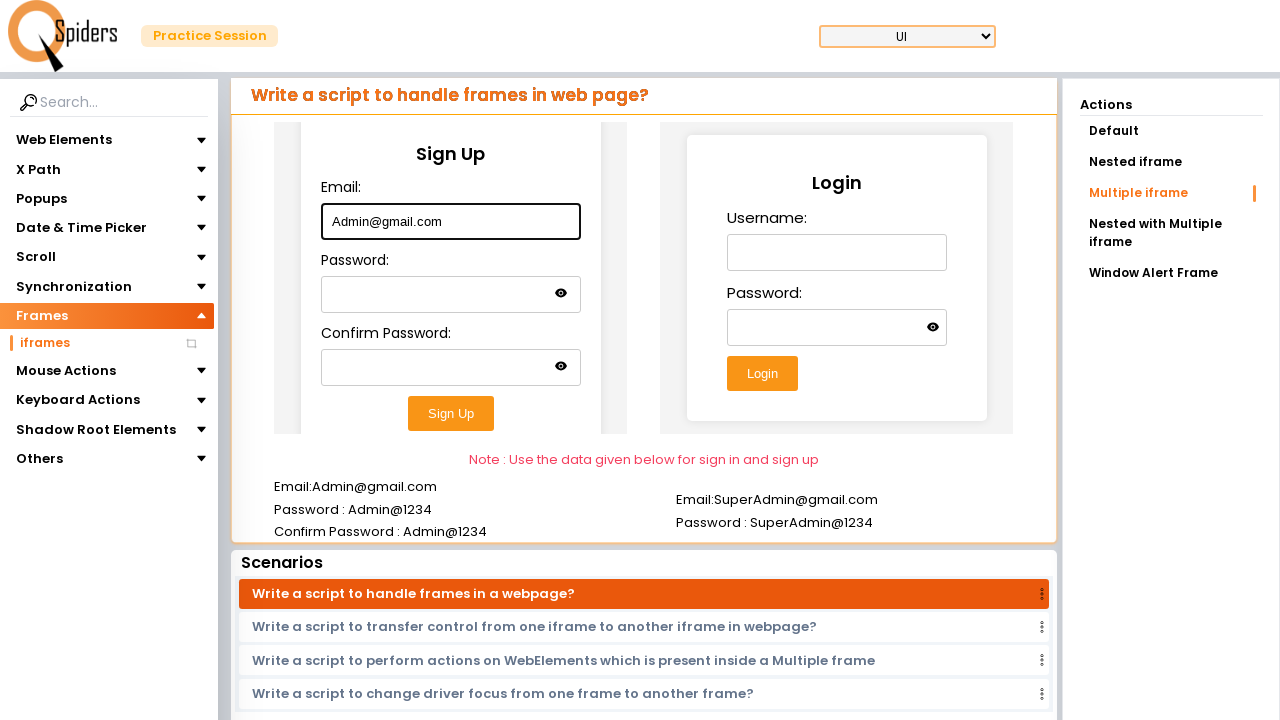

Filled password field in first iframe with 'Admin@1234' on xpath=//iframe[@class='w-full h-96'] >> nth=0 >> internal:control=enter-frame >>
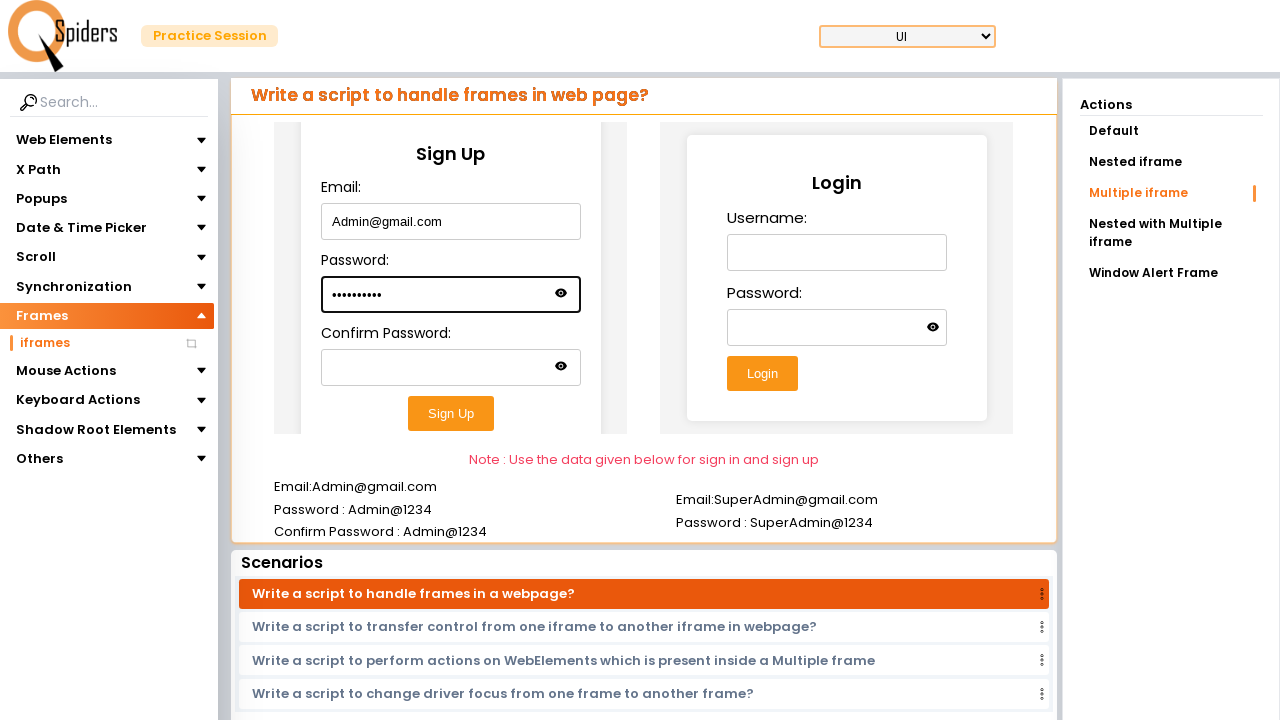

Filled confirm password field in first iframe with 'Admin@1234' on xpath=//iframe[@class='w-full h-96'] >> nth=0 >> internal:control=enter-frame >>
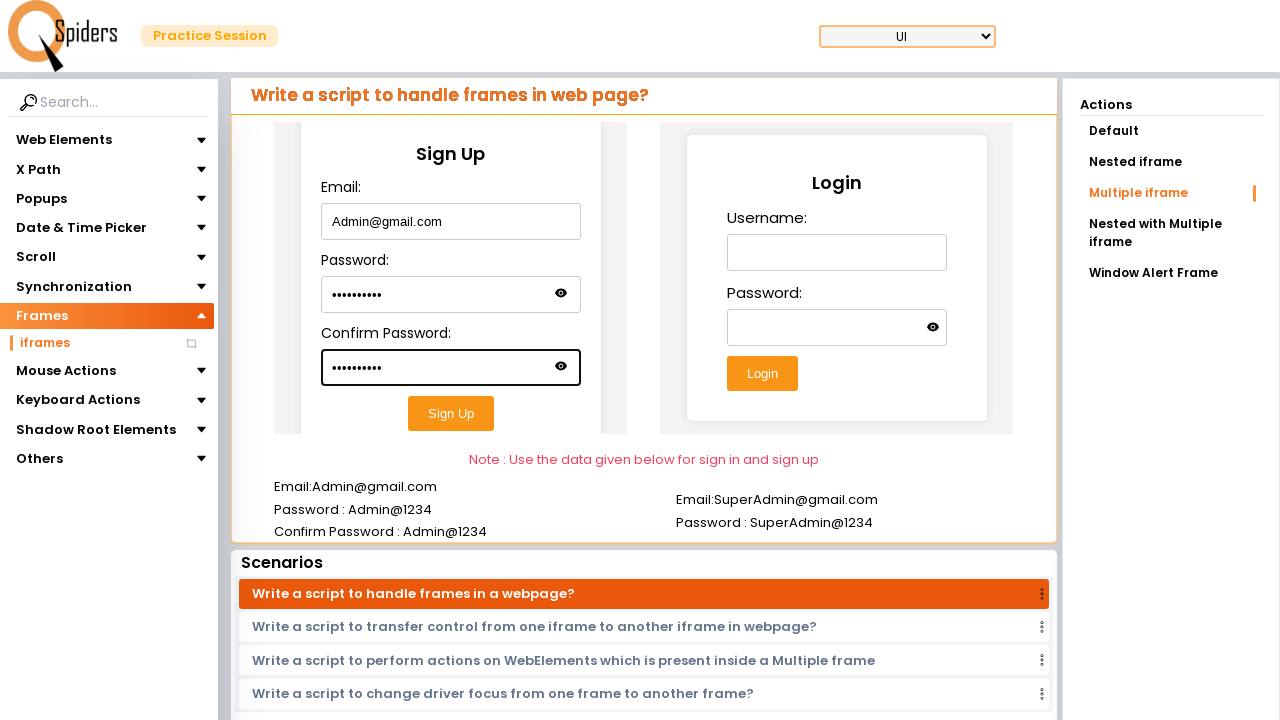

Clicked submit button in first iframe registration form at (451, 413) on xpath=//iframe[@class='w-full h-96'] >> nth=0 >> internal:control=enter-frame >>
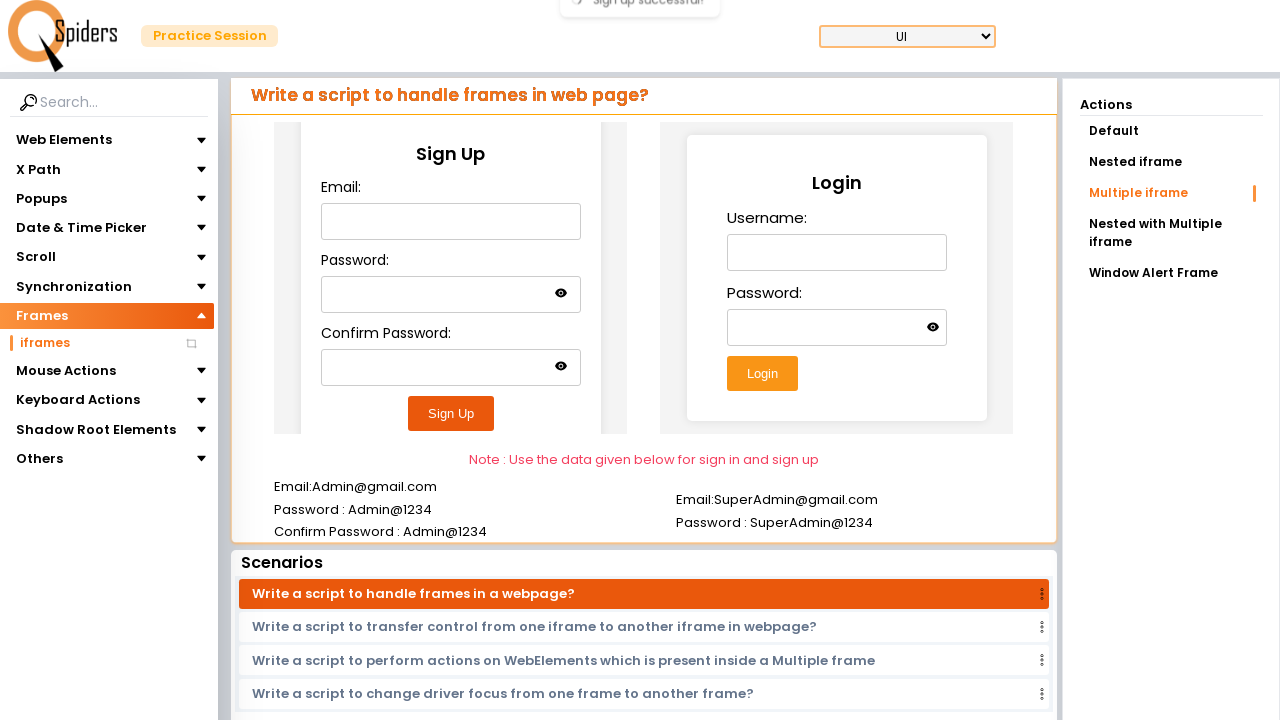

Located second iframe
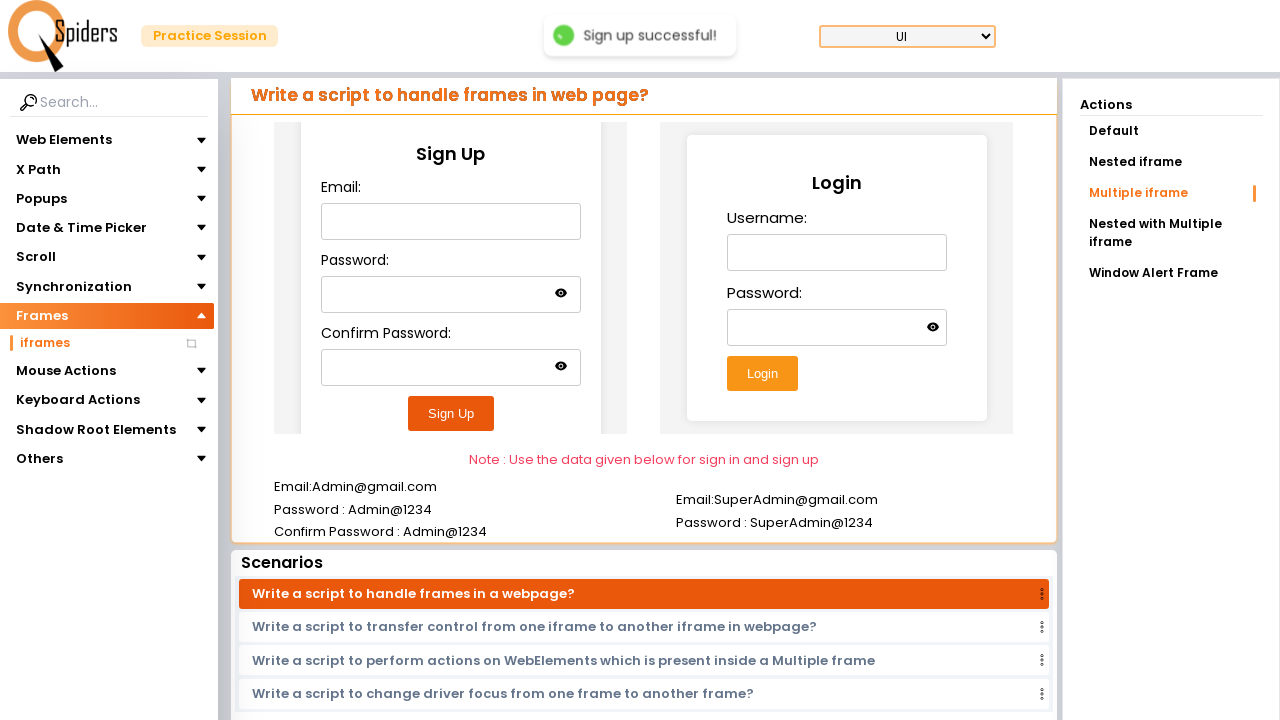

Filled username field in second iframe with 'Admin@gmail.com' on (//iframe[@class='w-full h-96'])[2] >> internal:control=enter-frame >> #username
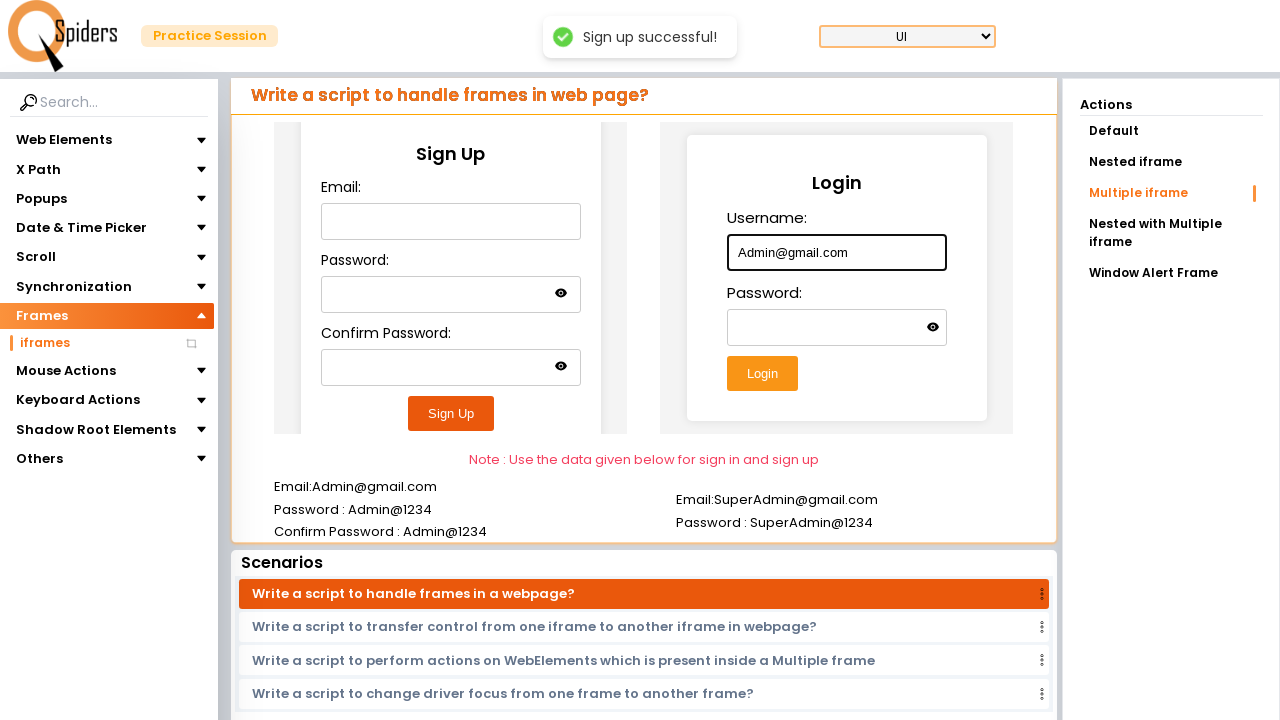

Filled password field in second iframe with 'Admin@1234' on (//iframe[@class='w-full h-96'])[2] >> internal:control=enter-frame >> #password
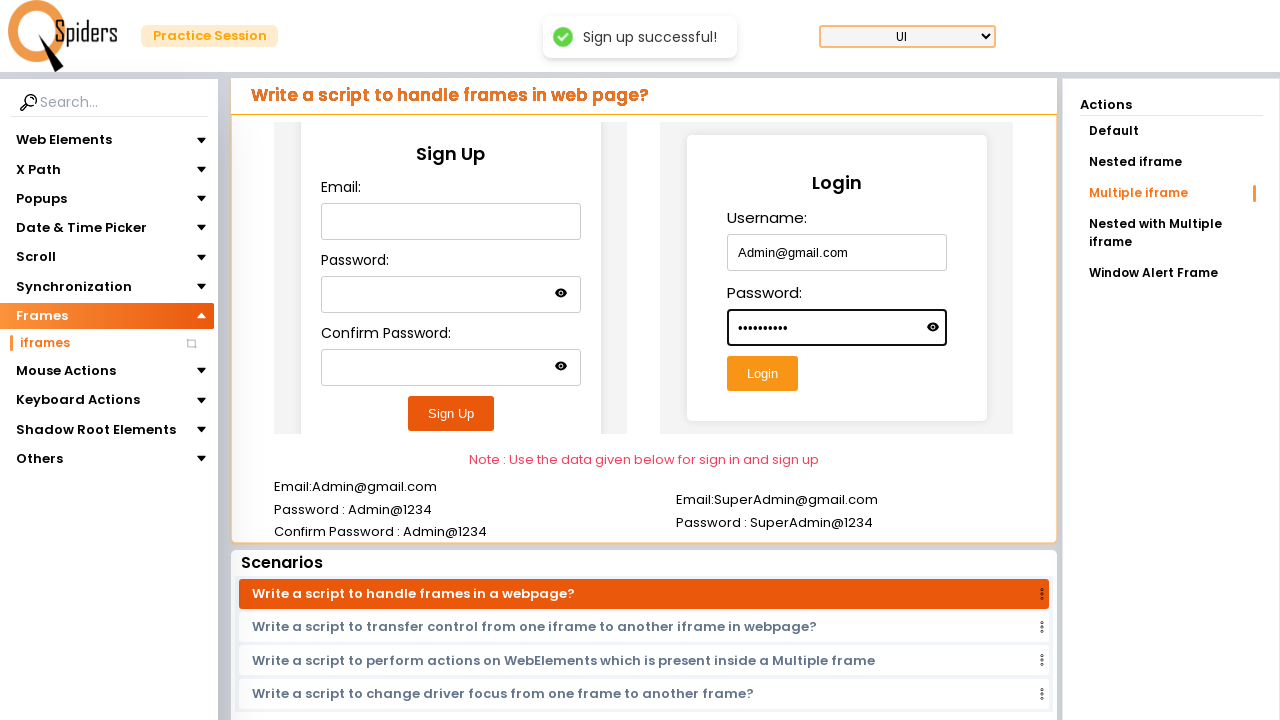

Clicked Login button in second iframe at (762, 374) on (//iframe[@class='w-full h-96'])[2] >> internal:control=enter-frame >> xpath=//b
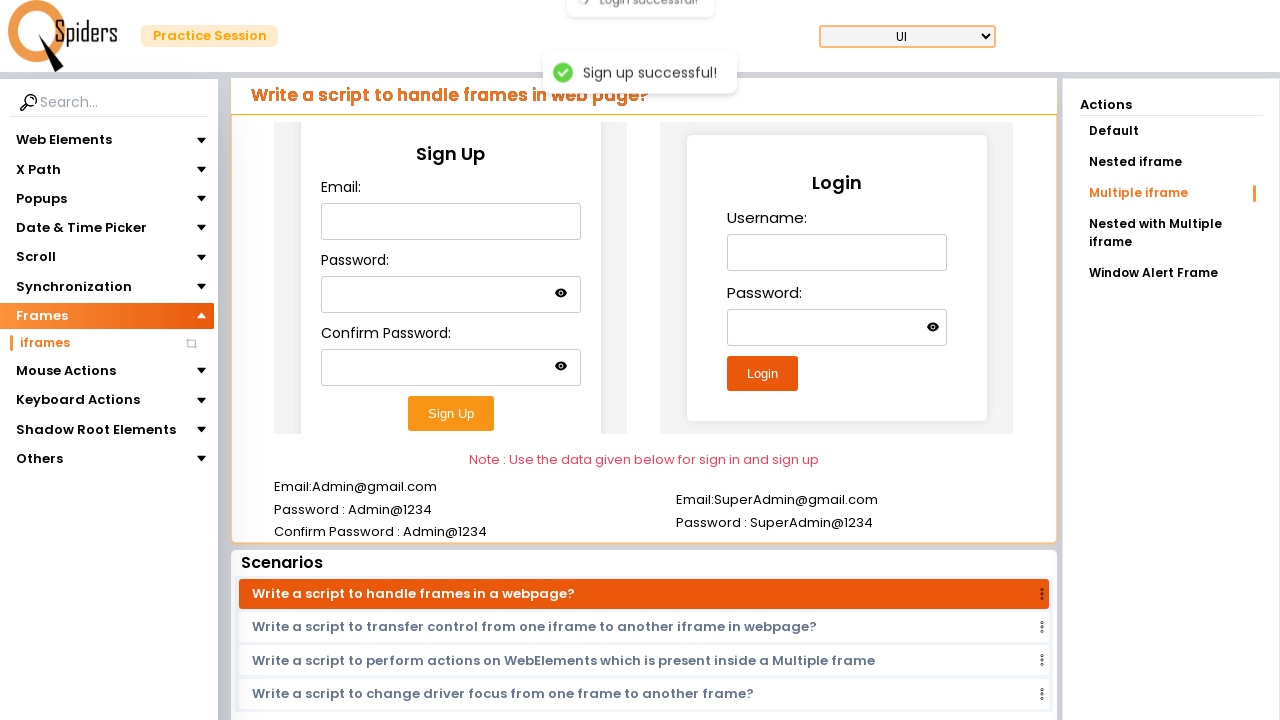

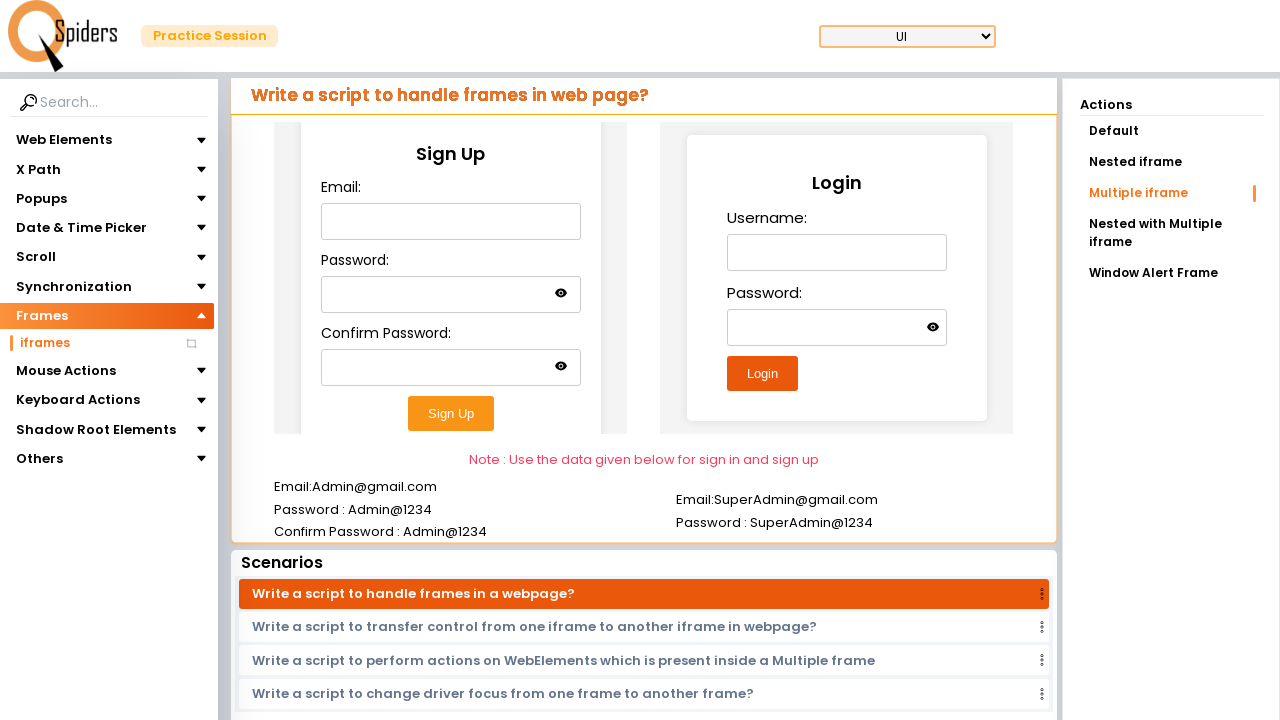